Tests the alert functionality on a practice page by entering a name in the input field, clicking the alert button, and accepting the JavaScript alert dialog

Starting URL: https://rahulshettyacademy.com/AutomationPractice/

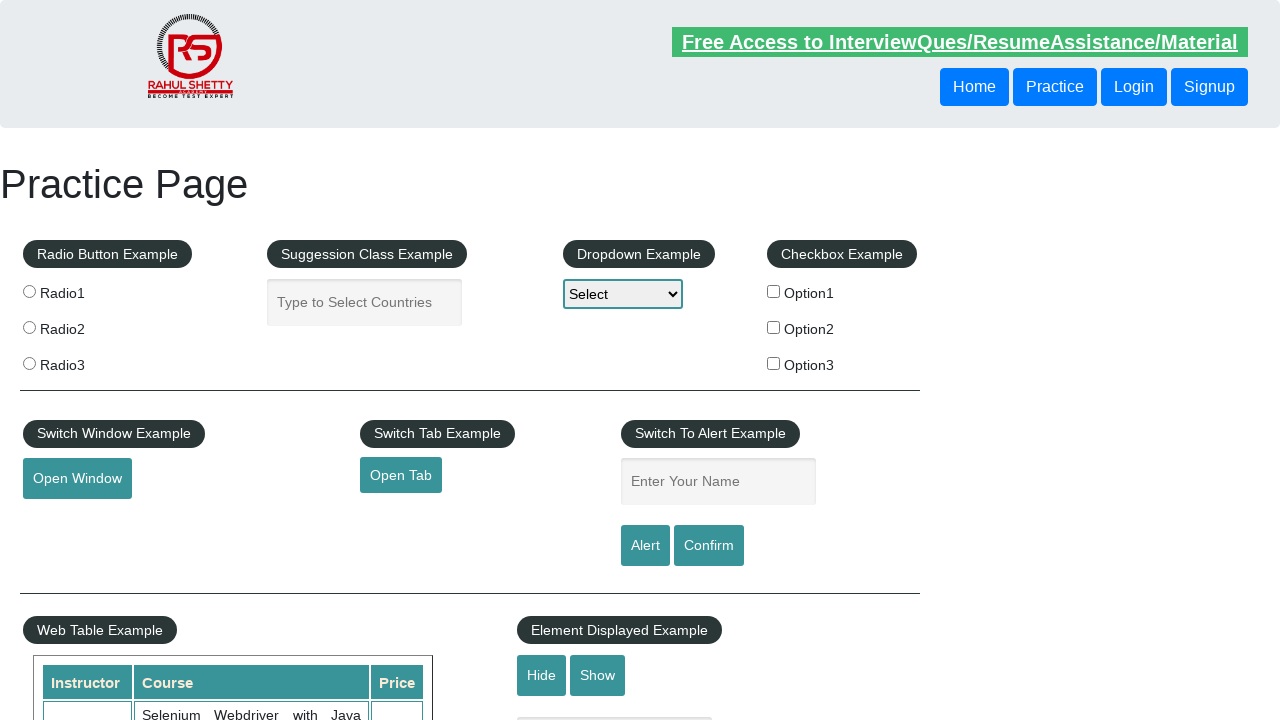

Set up dialog handler to accept JavaScript alerts
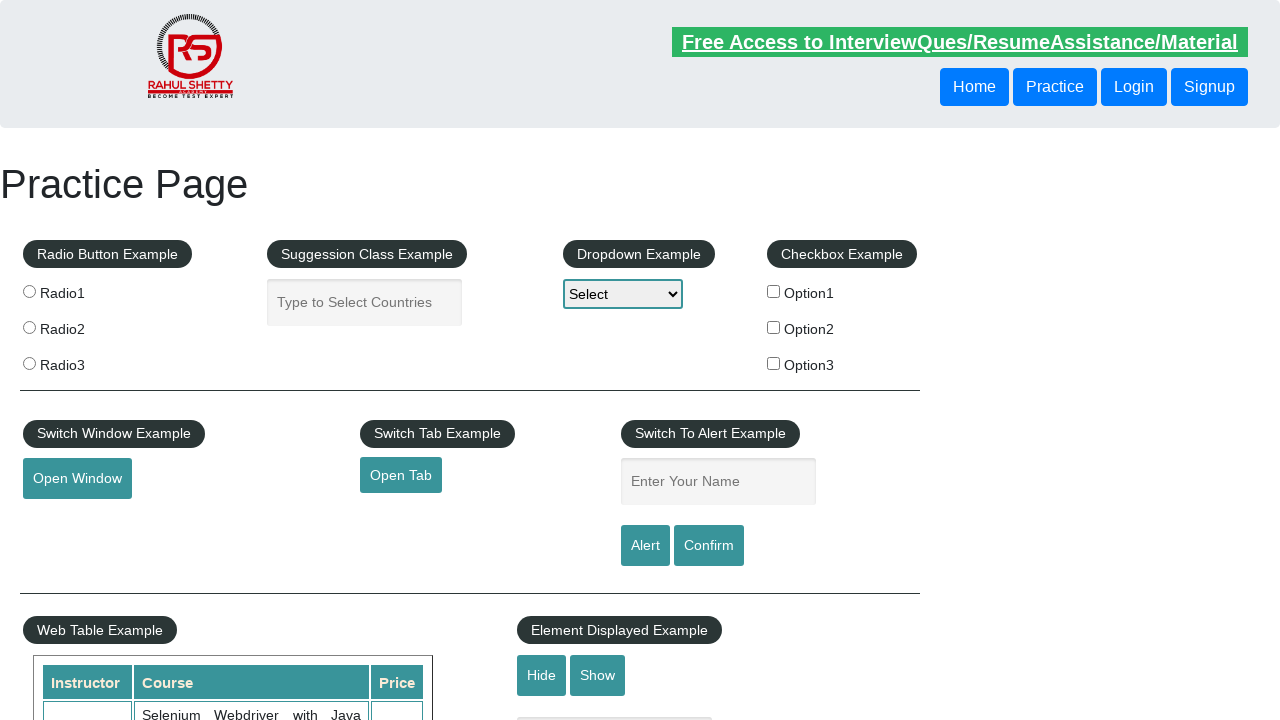

Entered 'gaurav' in the name input field on input[placeholder='Enter Your Name']
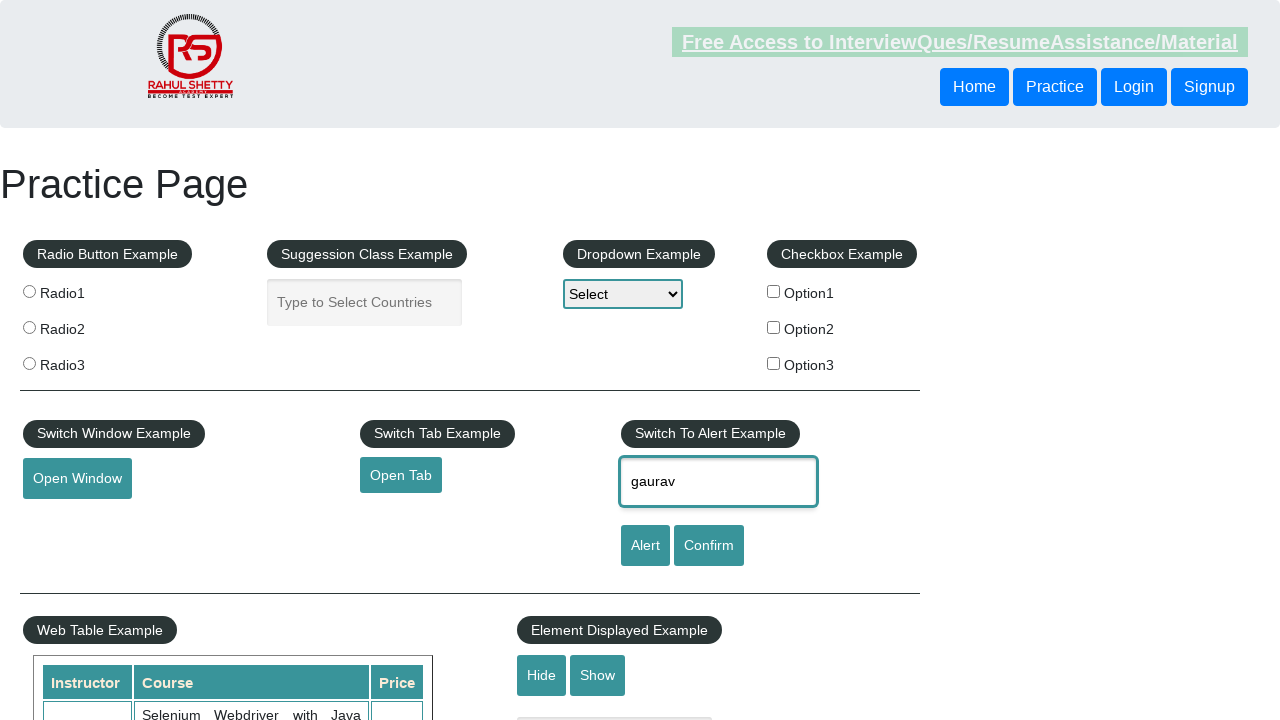

Clicked the alert button to trigger JavaScript alert at (645, 546) on input#alertbtn
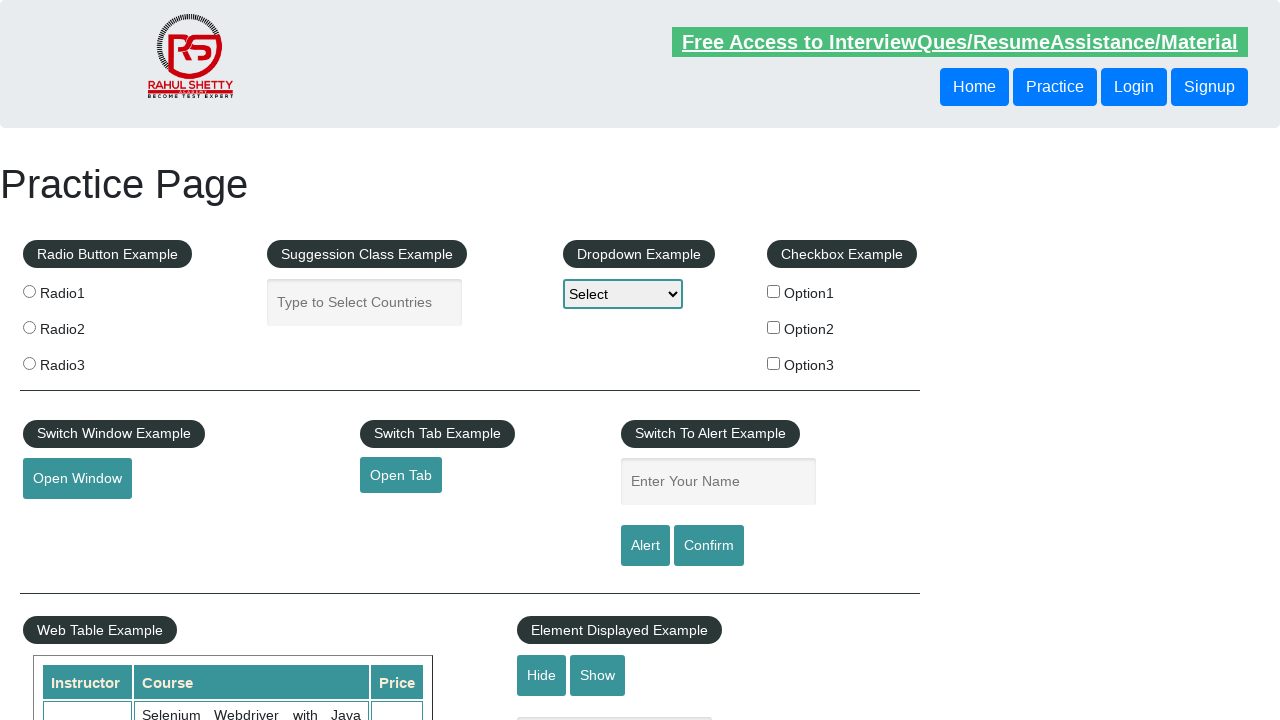

Waited 500ms for alert to be processed
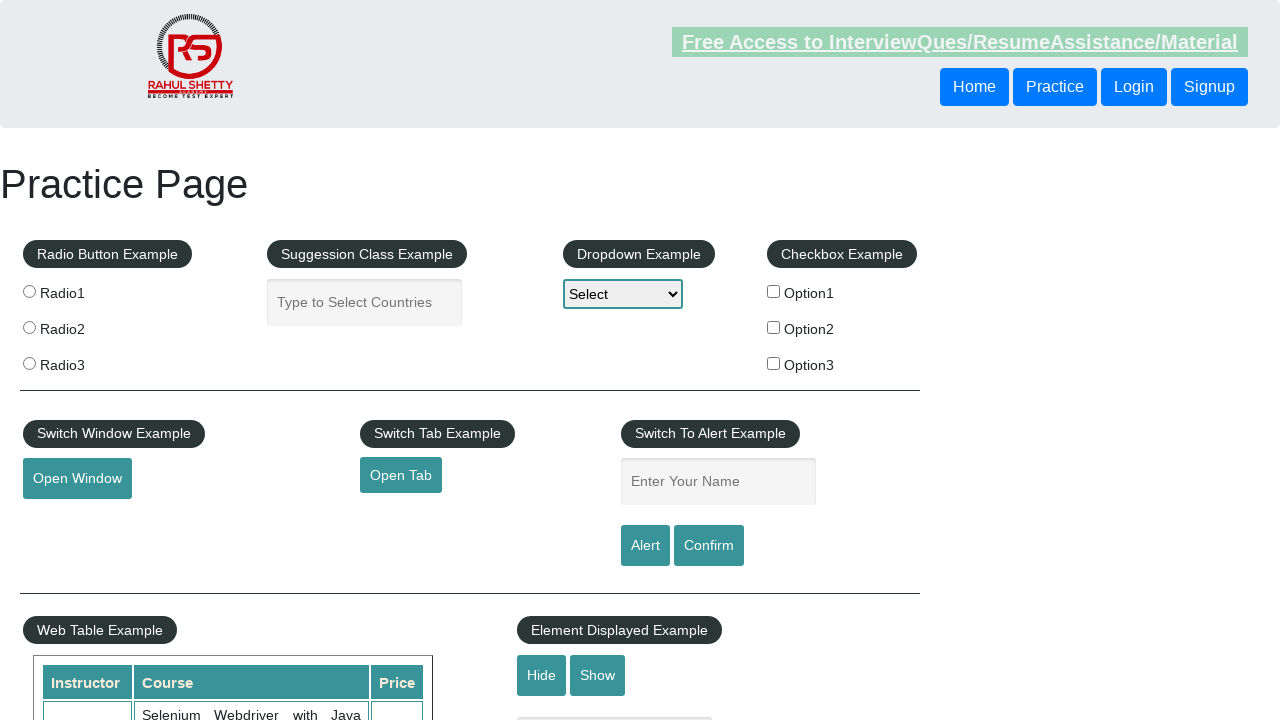

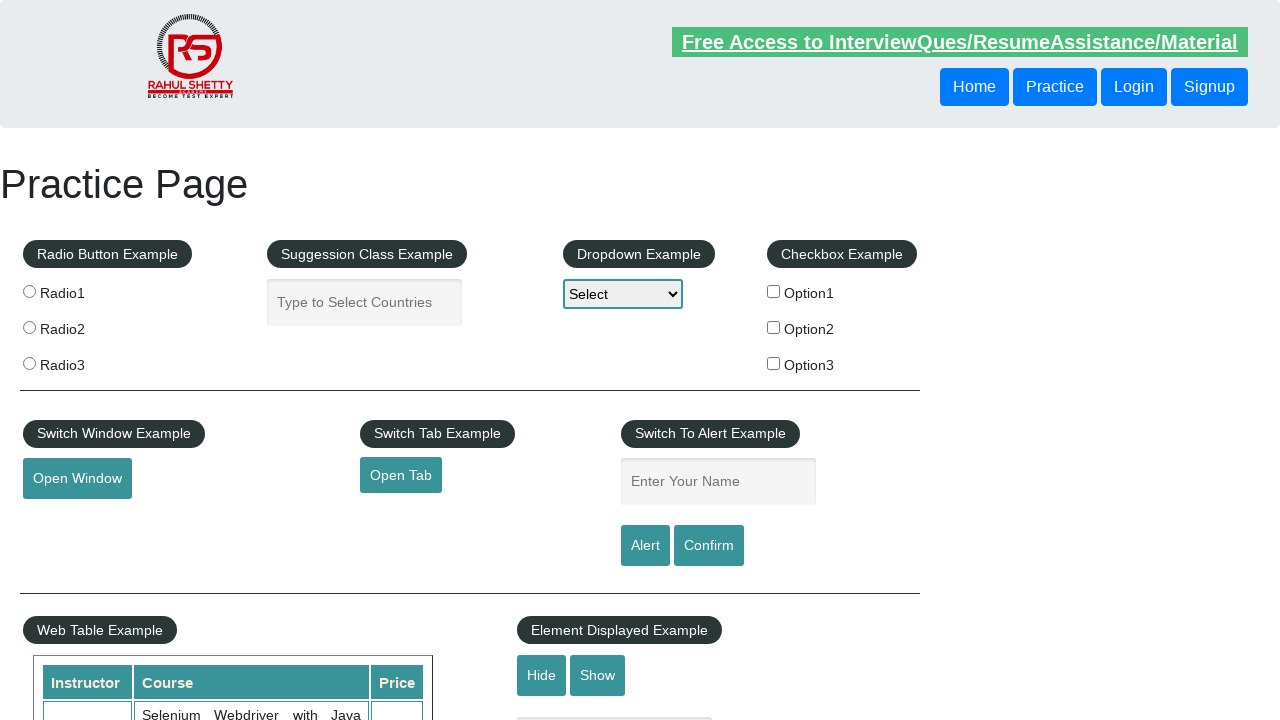